Tests clicking on a "Return to index" link on the Selenium web form demo page to verify link navigation functionality.

Starting URL: https://www.selenium.dev/selenium/web/web-form.html

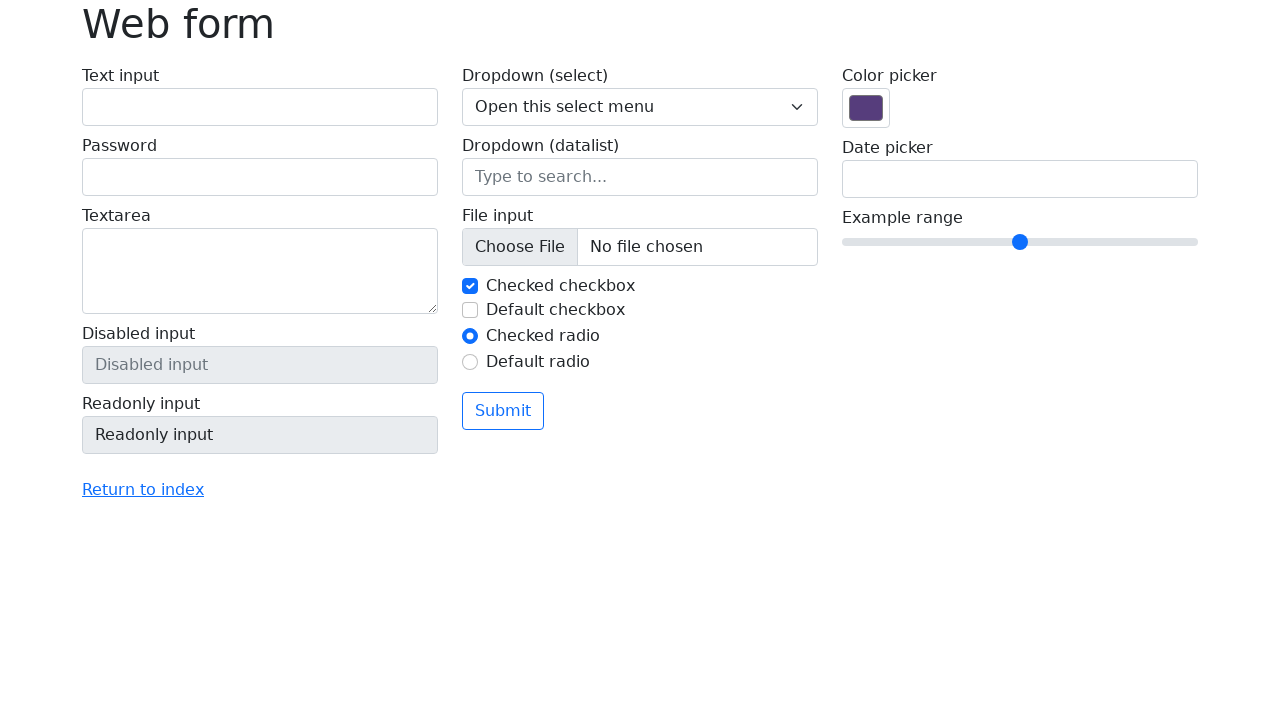

Clicked 'Return to index' link on the Selenium web form demo page at (143, 490) on a:has-text('Return to index')
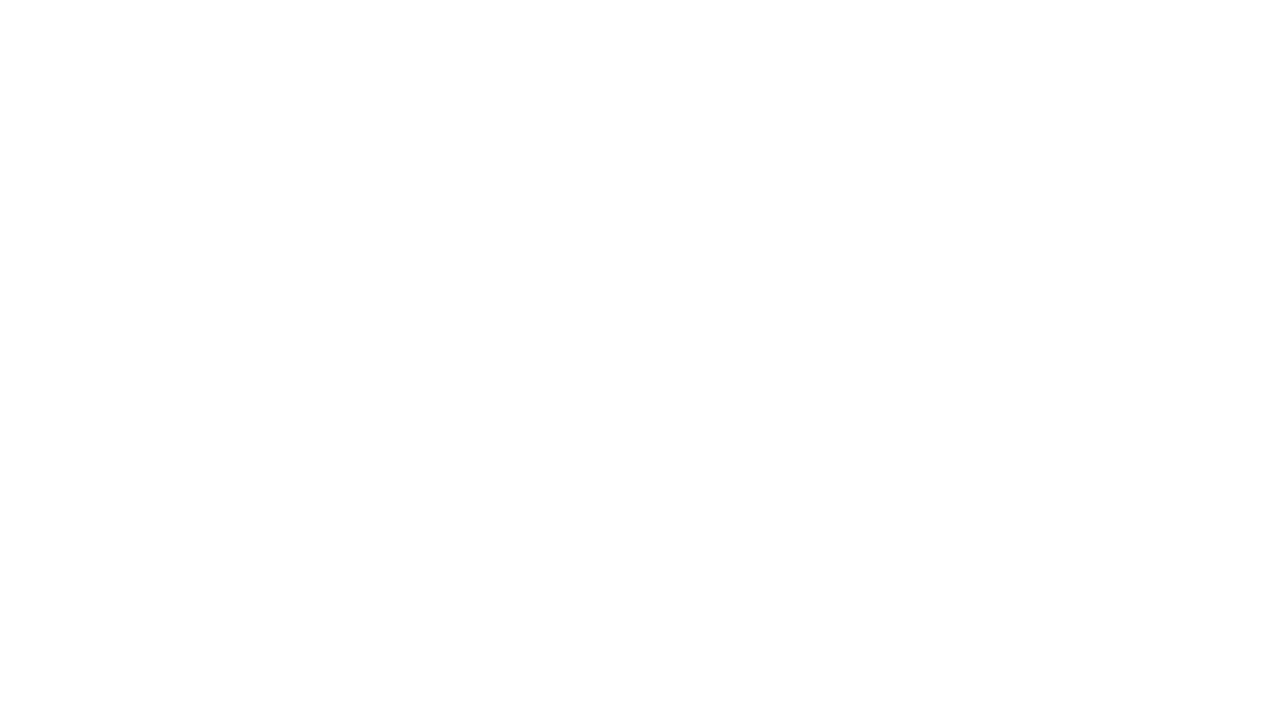

Waited for page to fully load after link navigation
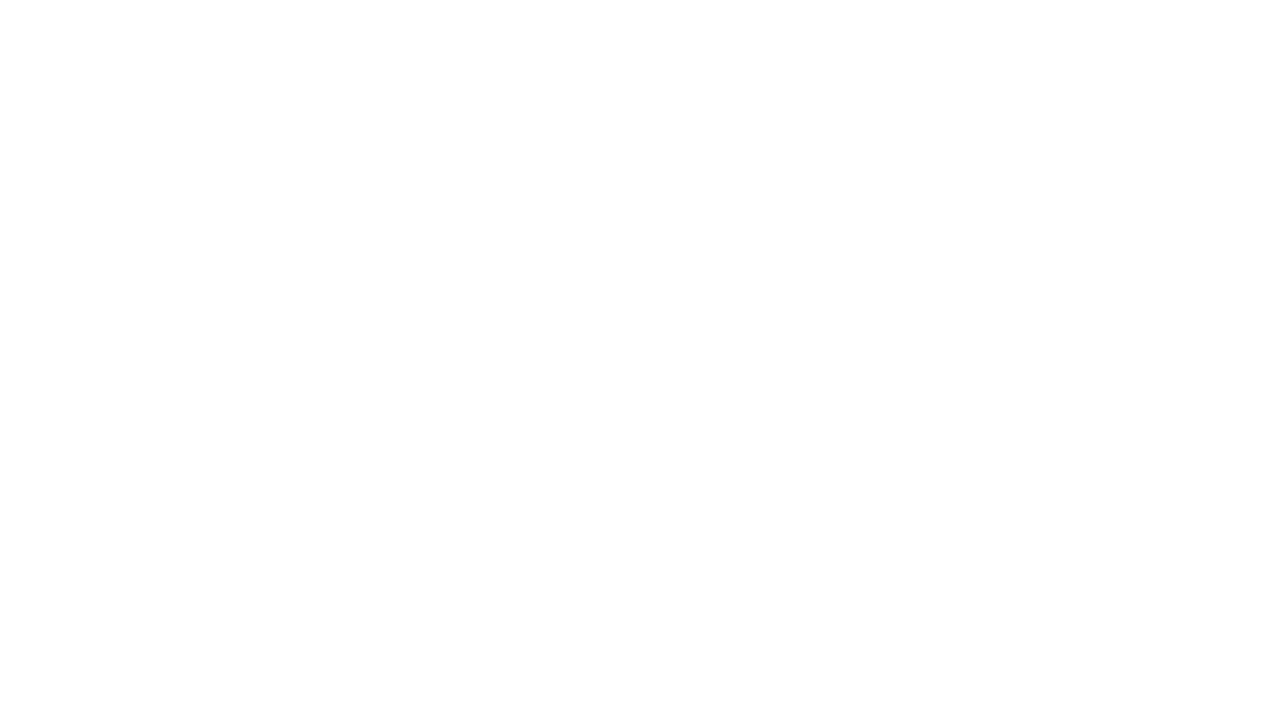

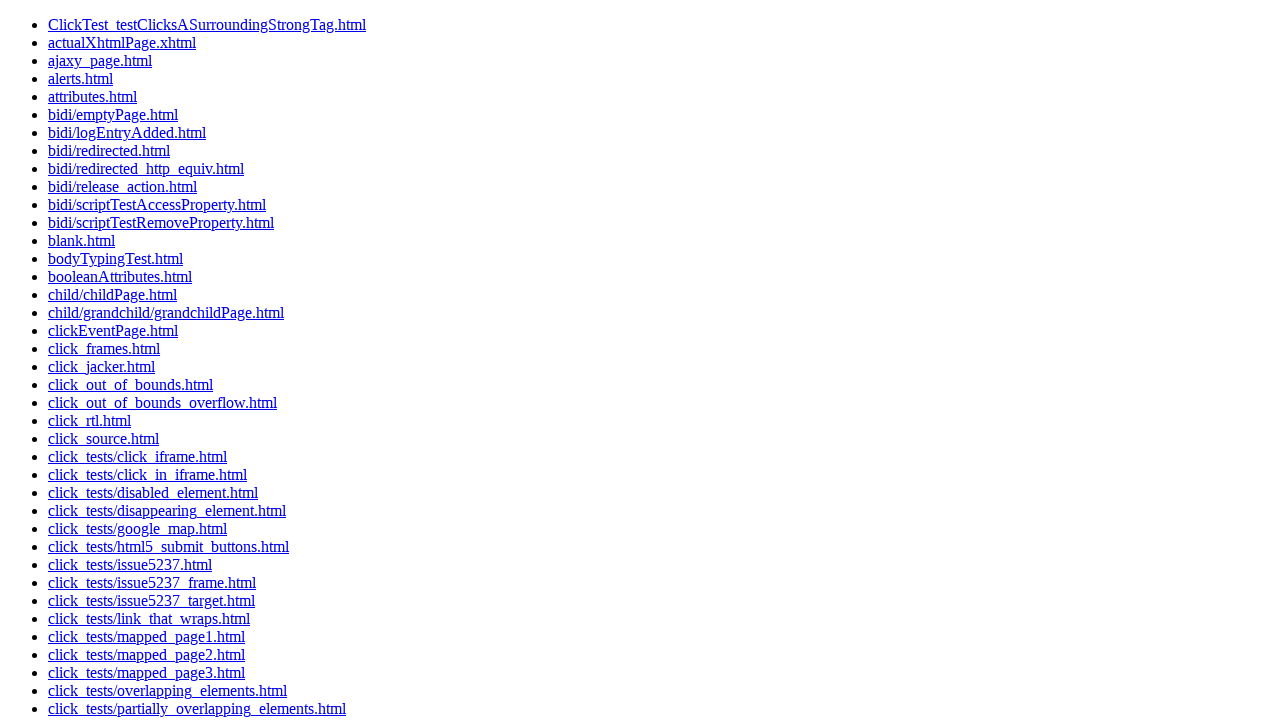